Tests login form validation by entering a valid username with an invalid password and verifying the error message

Starting URL: https://the-internet.herokuapp.com/login

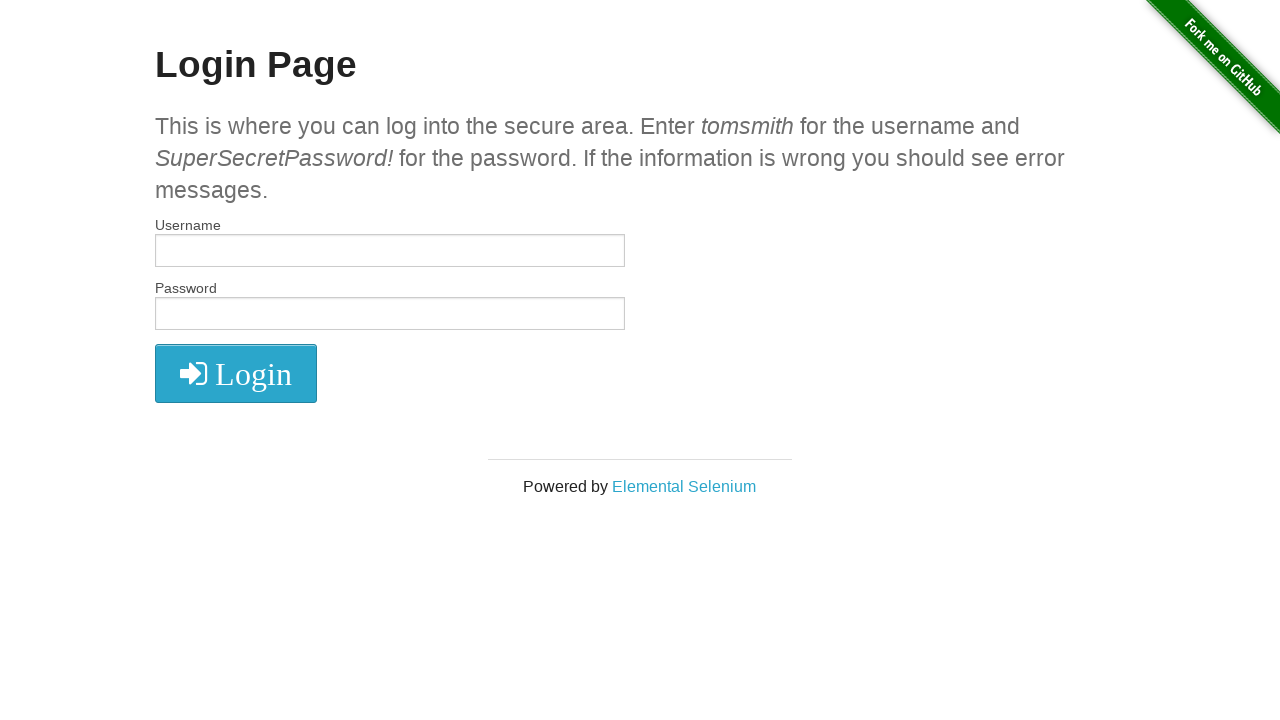

Navigated to login page at https://the-internet.herokuapp.com/login
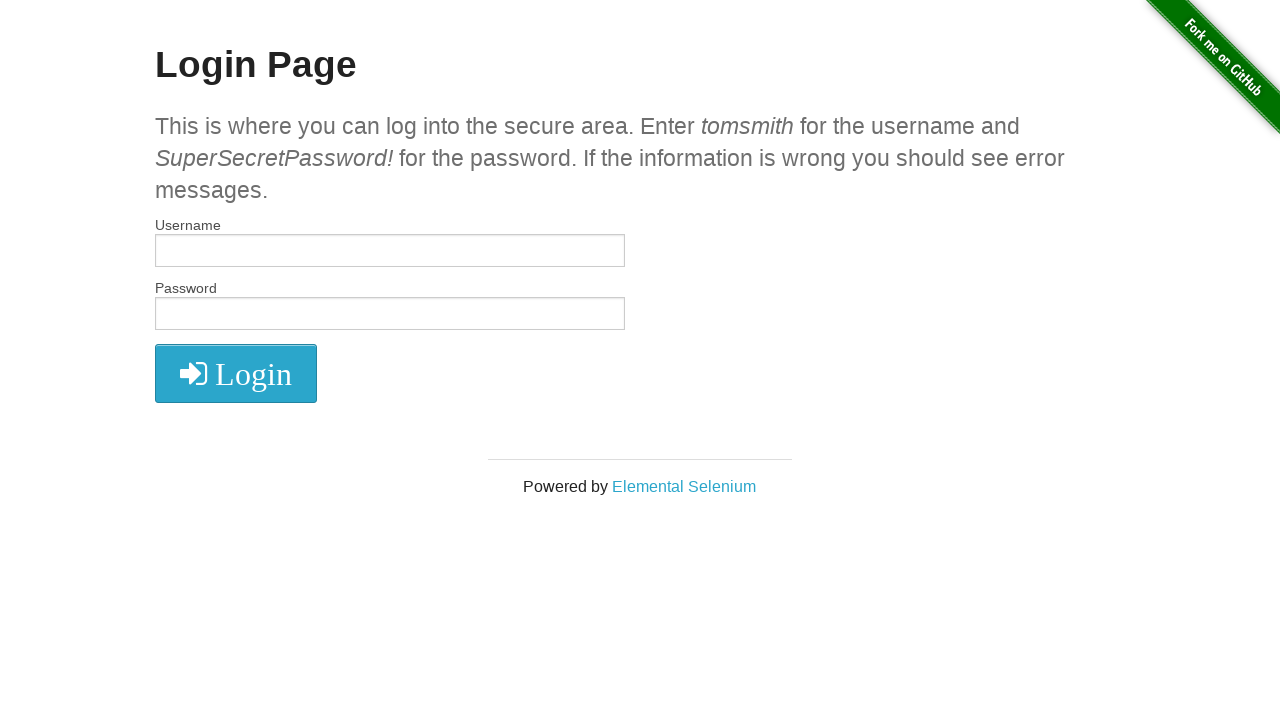

Filled username field with 'tomsmith' on input[name='username']
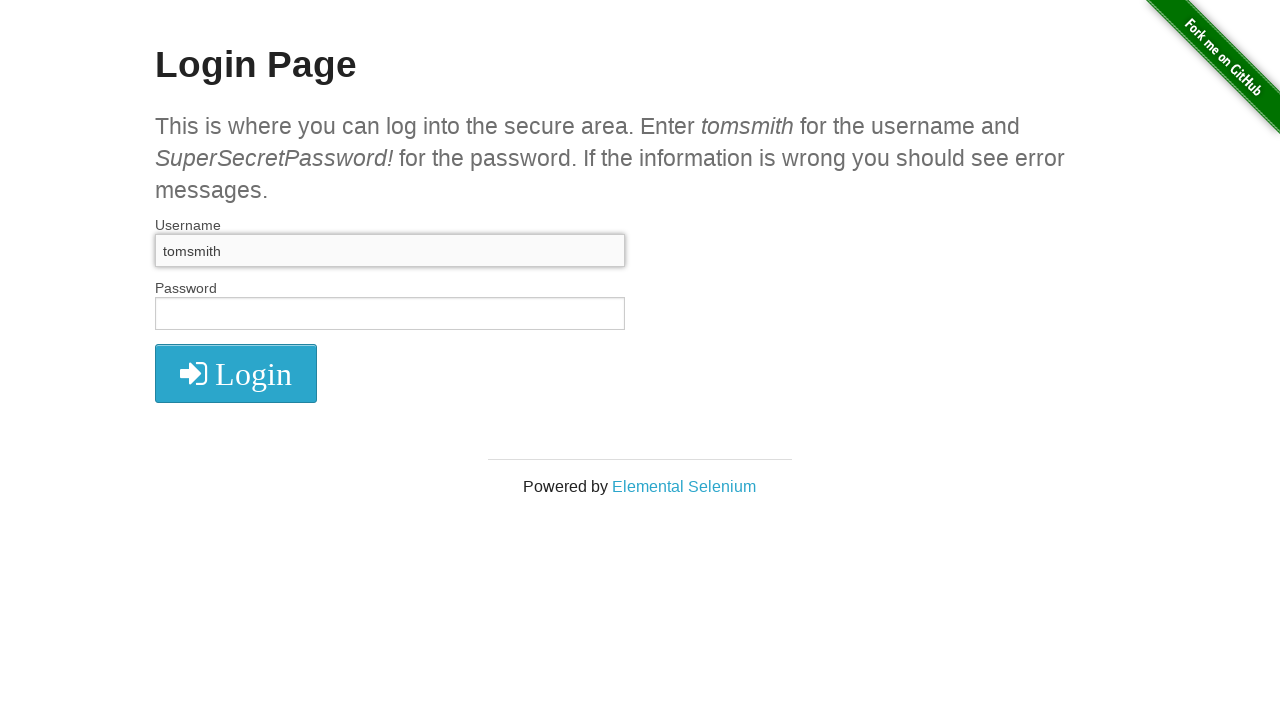

Filled password field with invalid password 'incorrectpassword' on input[name='password']
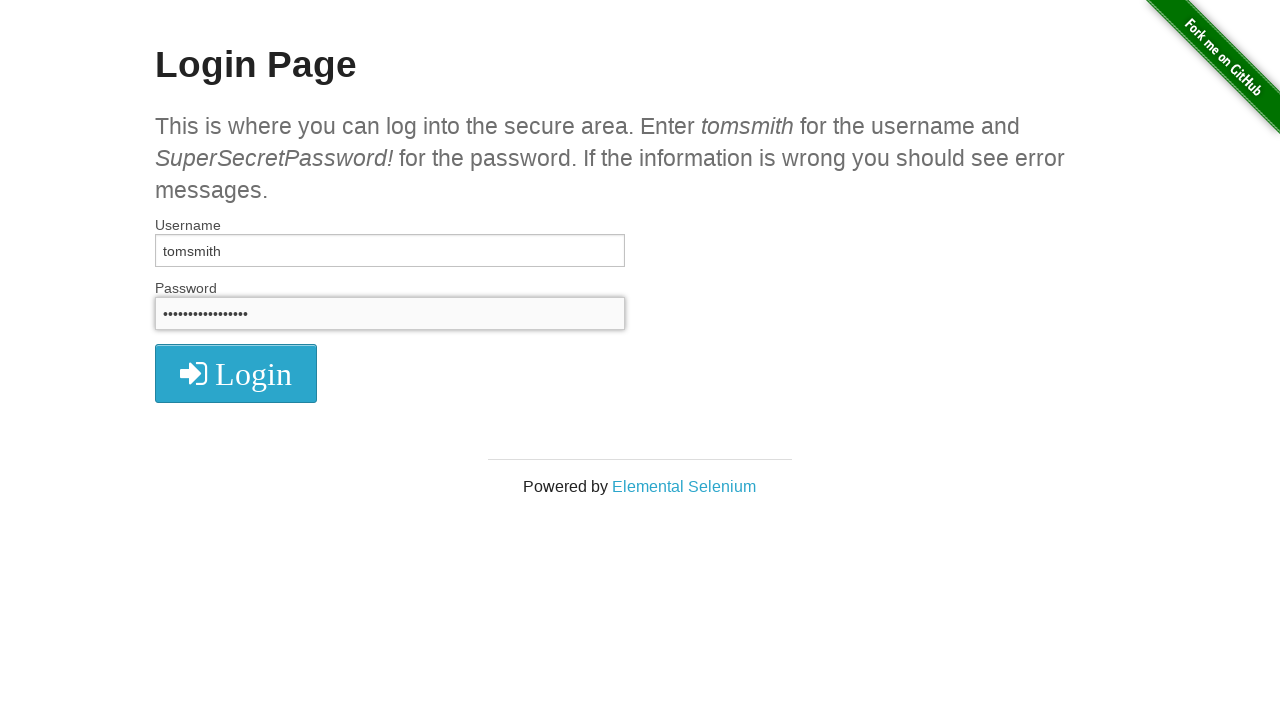

Clicked login submit button at (236, 373) on button[type='submit']
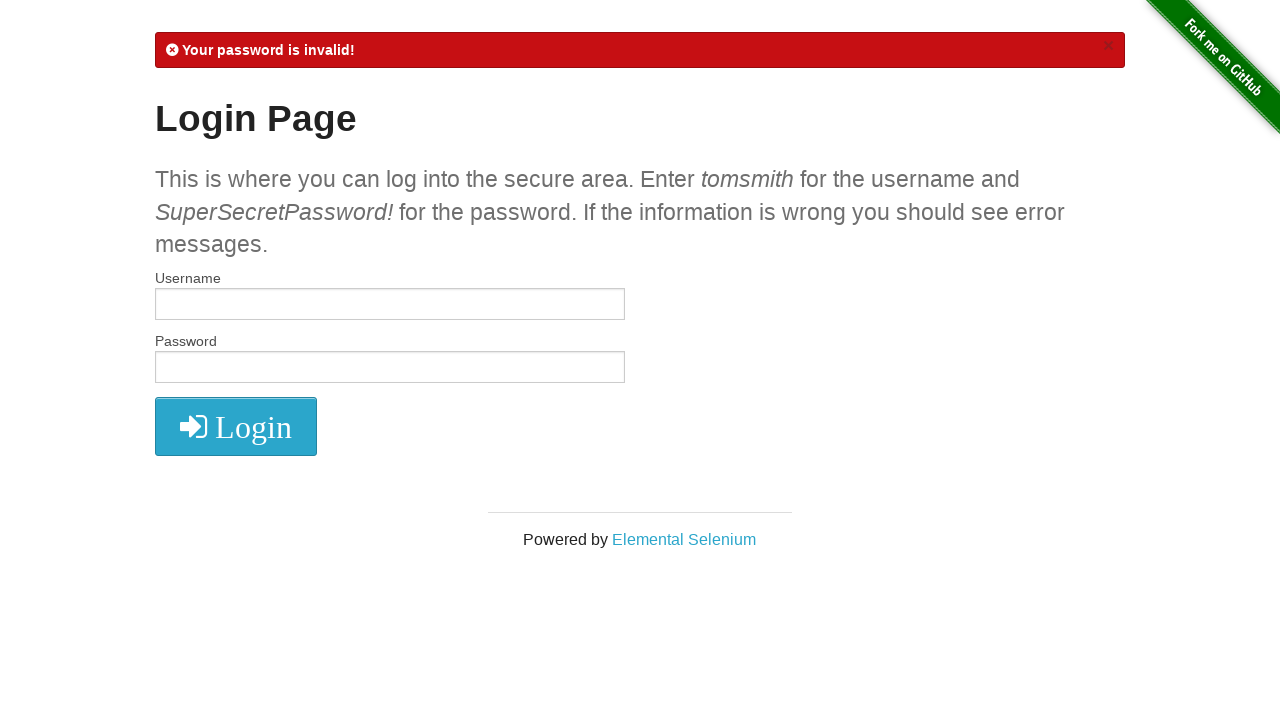

Error message element appeared
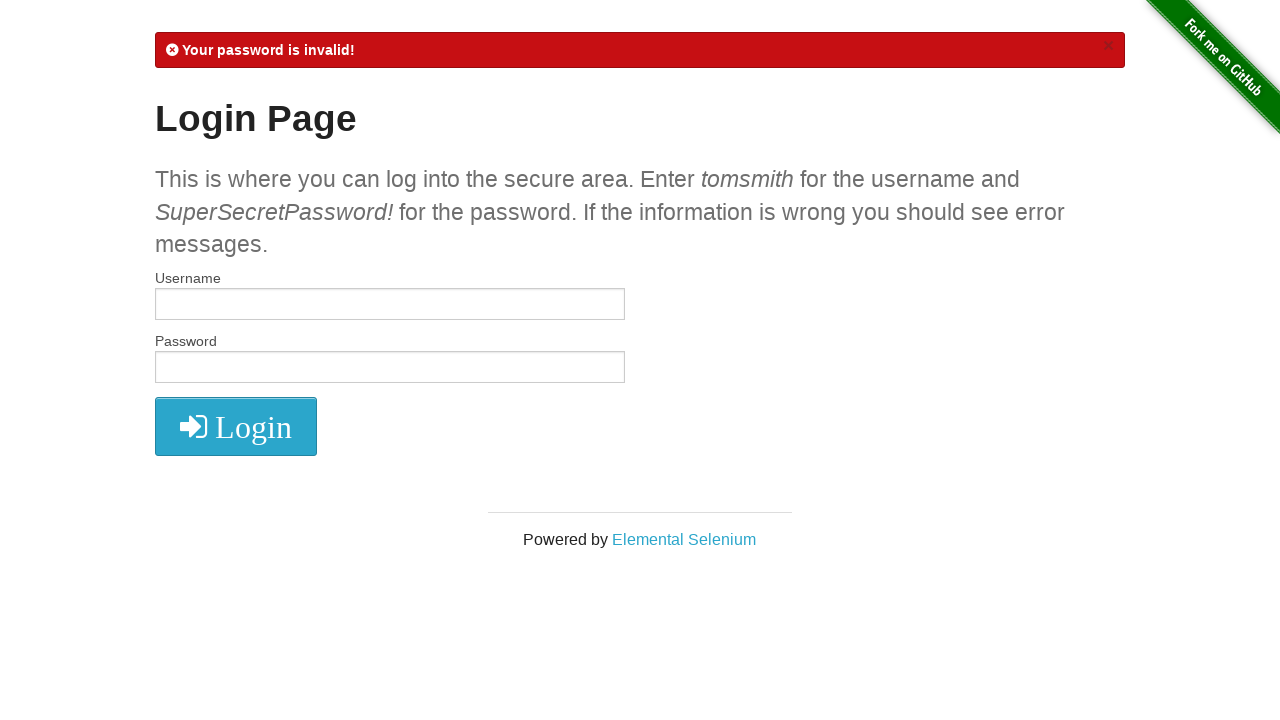

Retrieved error message text
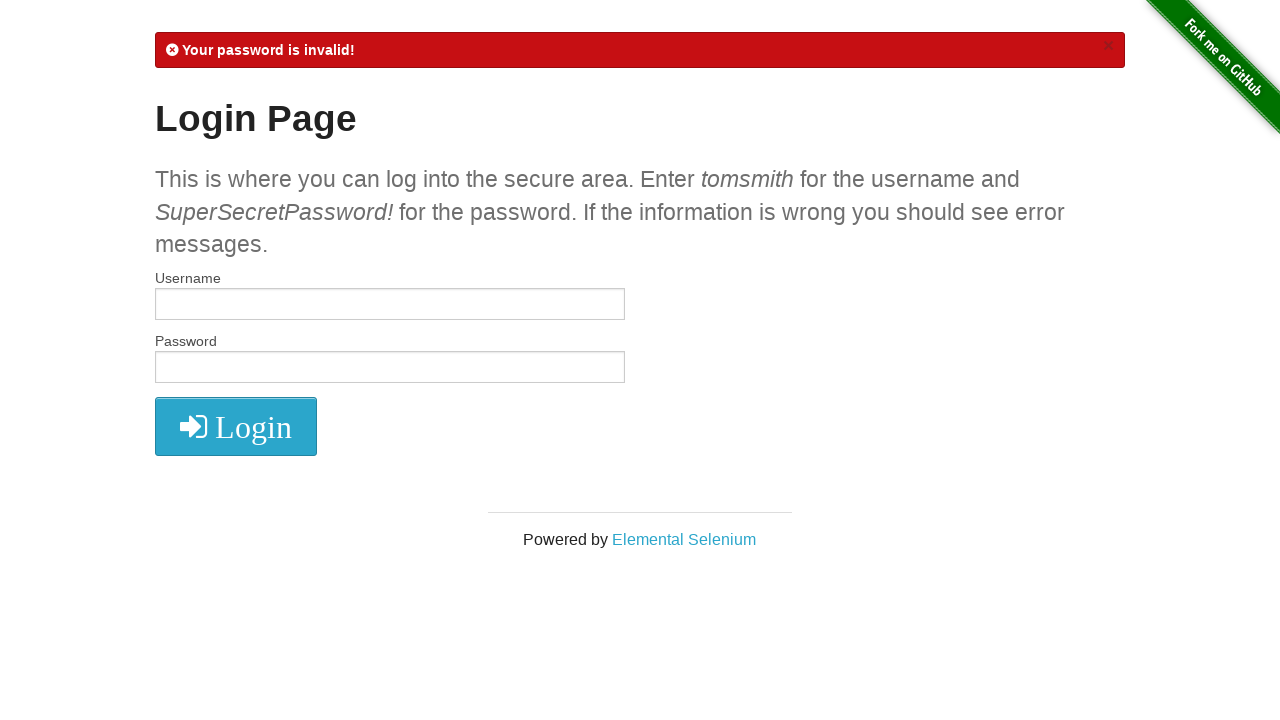

Verified error message contains 'Your password is invalid!'
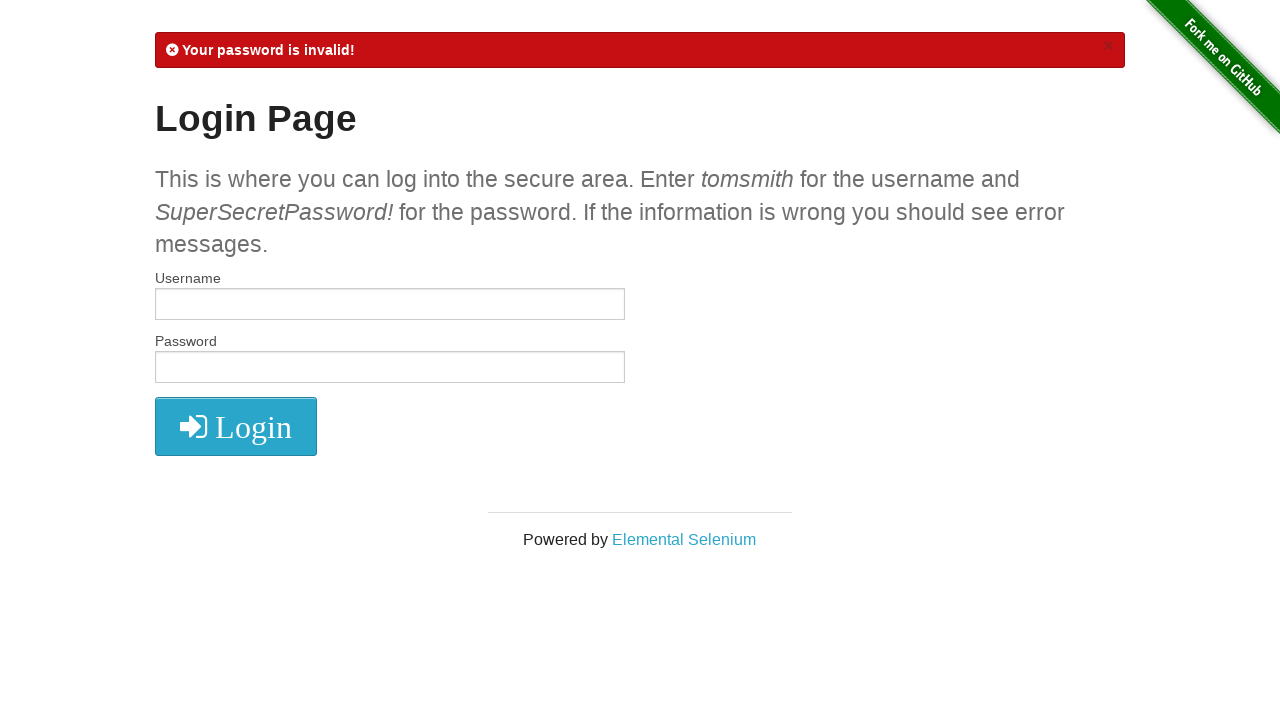

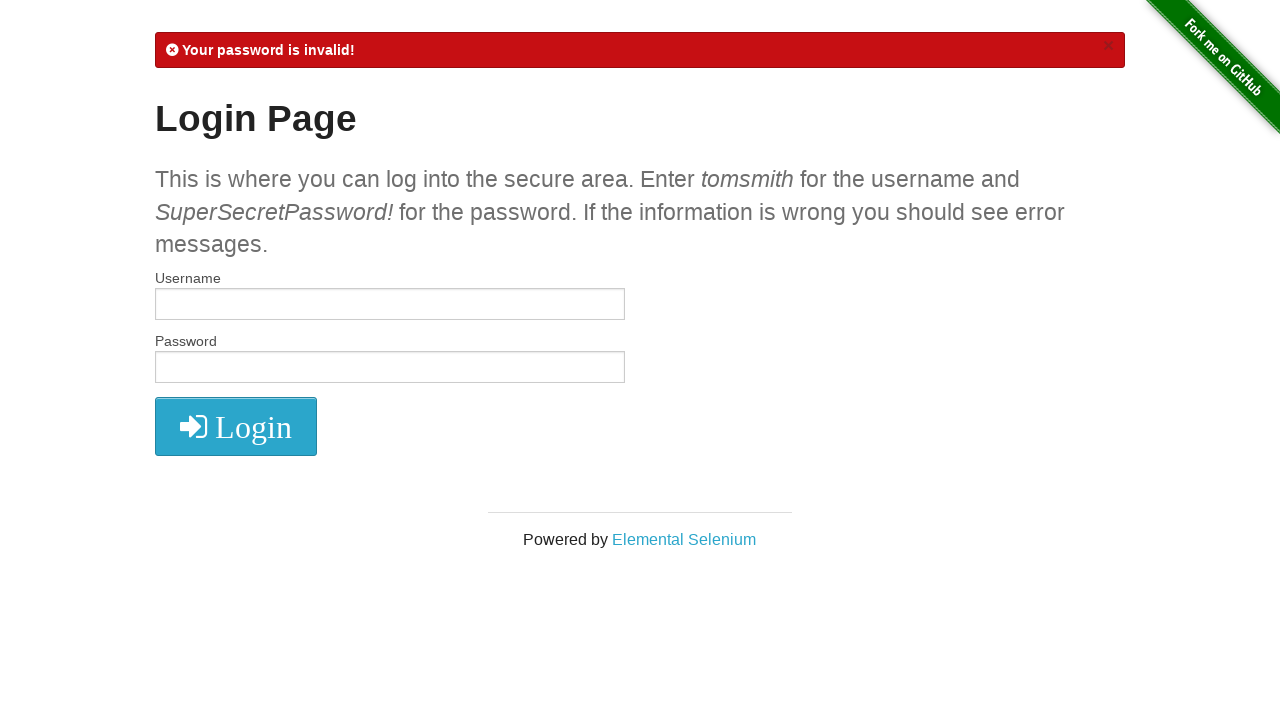